Tests working with multiple browser windows by storing the original window handle, clicking a link to open a new window, then finding the new window by comparing handles and switching between them.

Starting URL: https://the-internet.herokuapp.com/windows

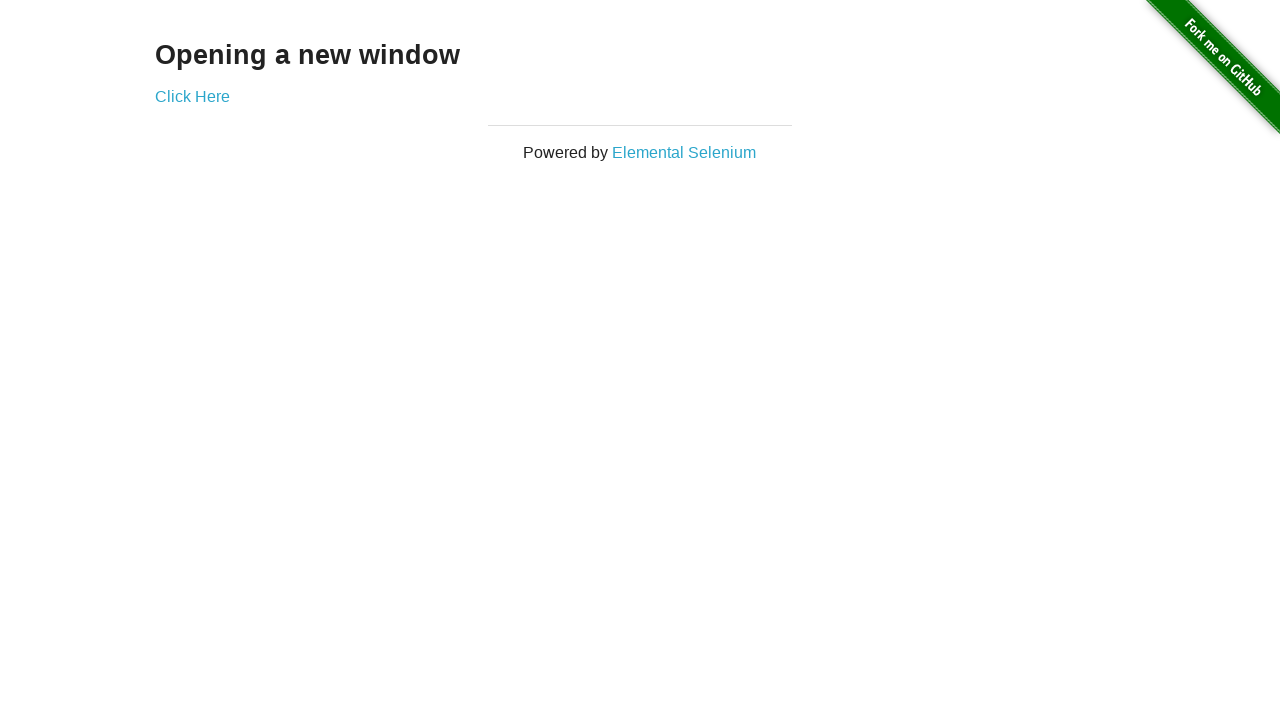

Clicked link to open new window at (192, 96) on .example a
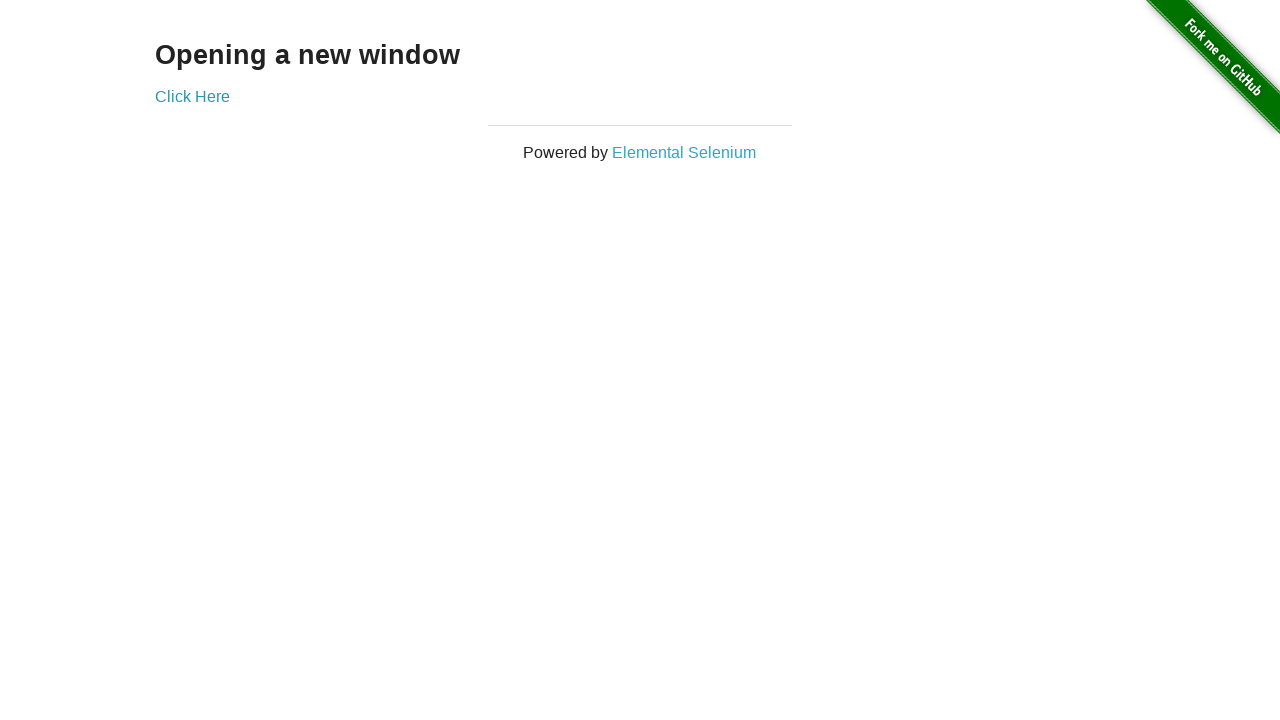

New window opened and captured
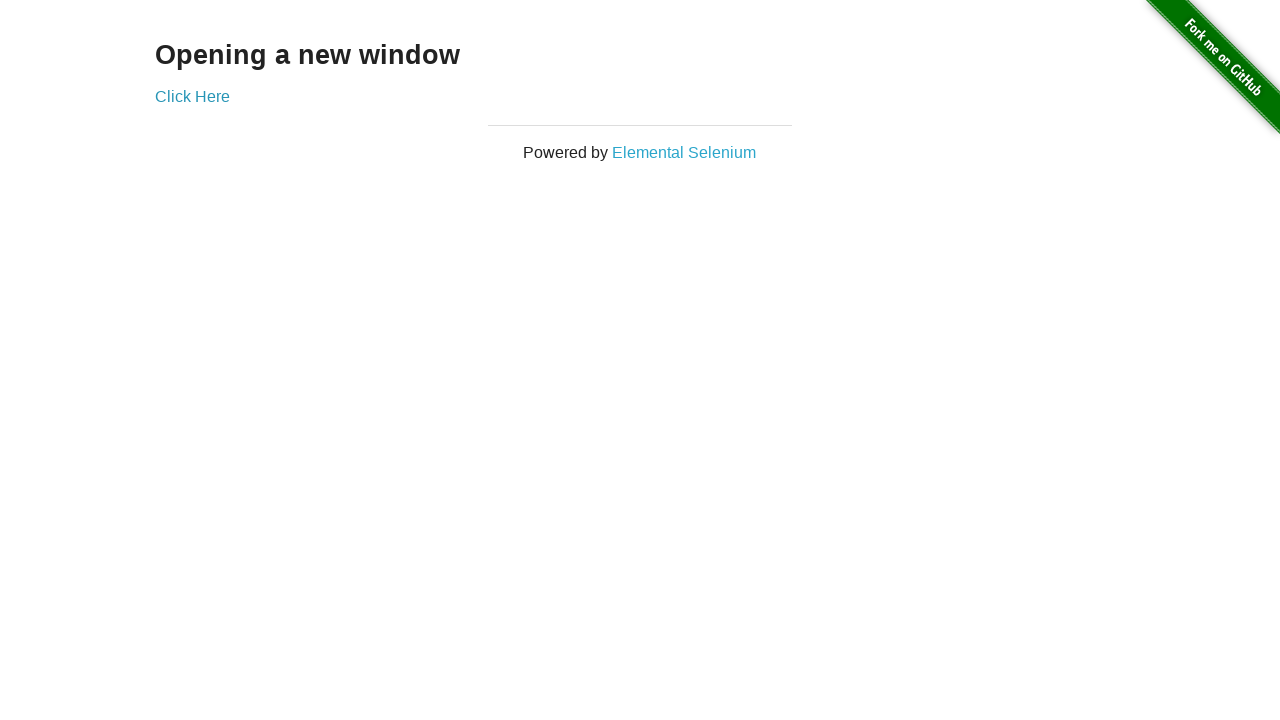

New page finished loading
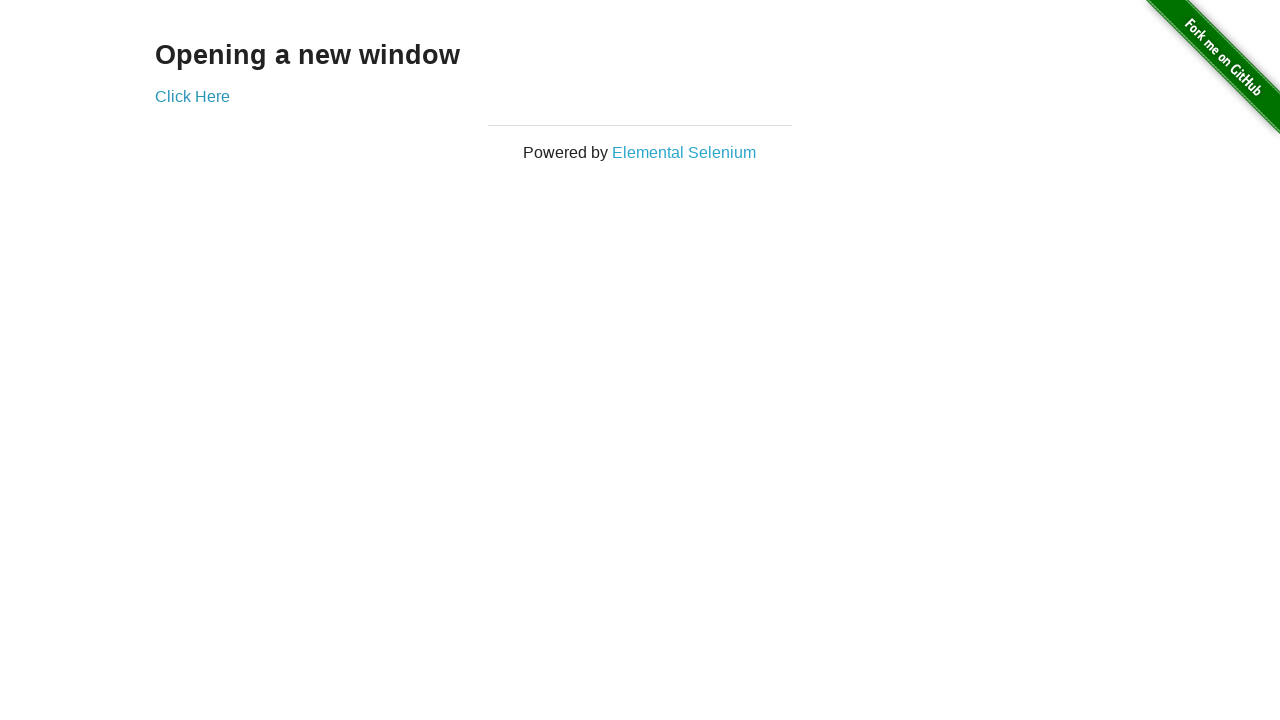

Verified original window title is 'The Internet'
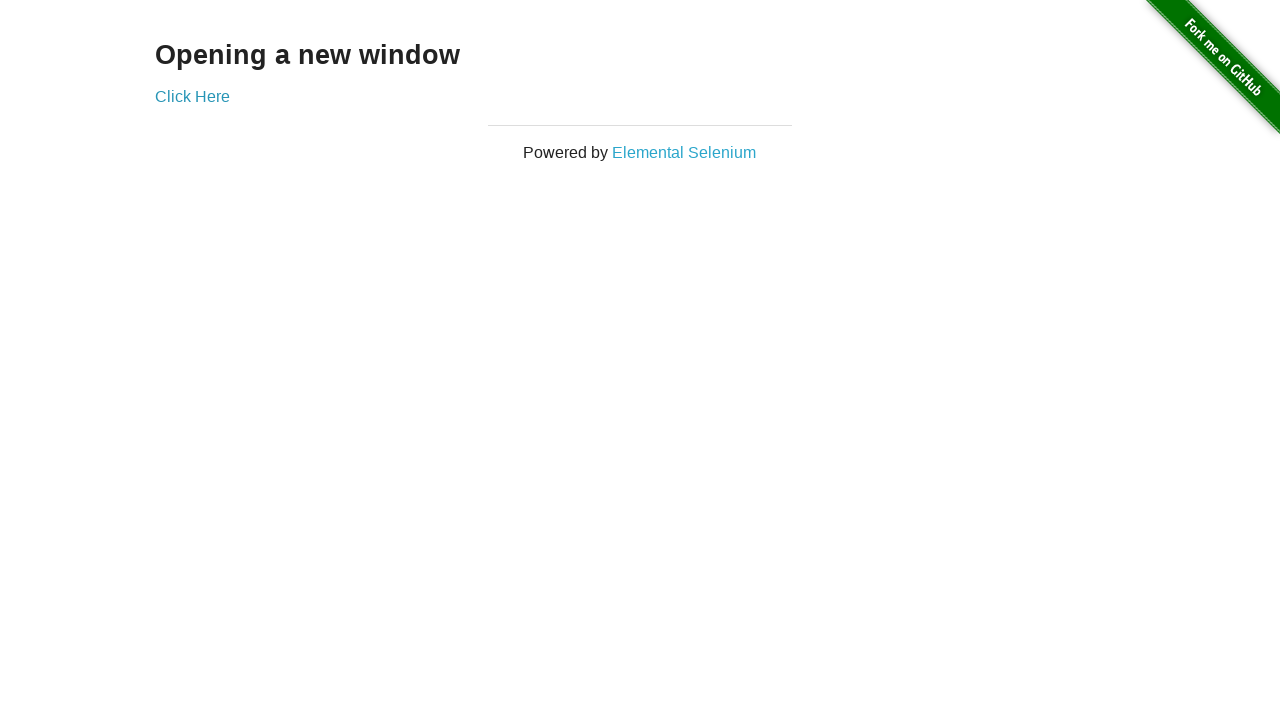

Verified new window title is 'New Window'
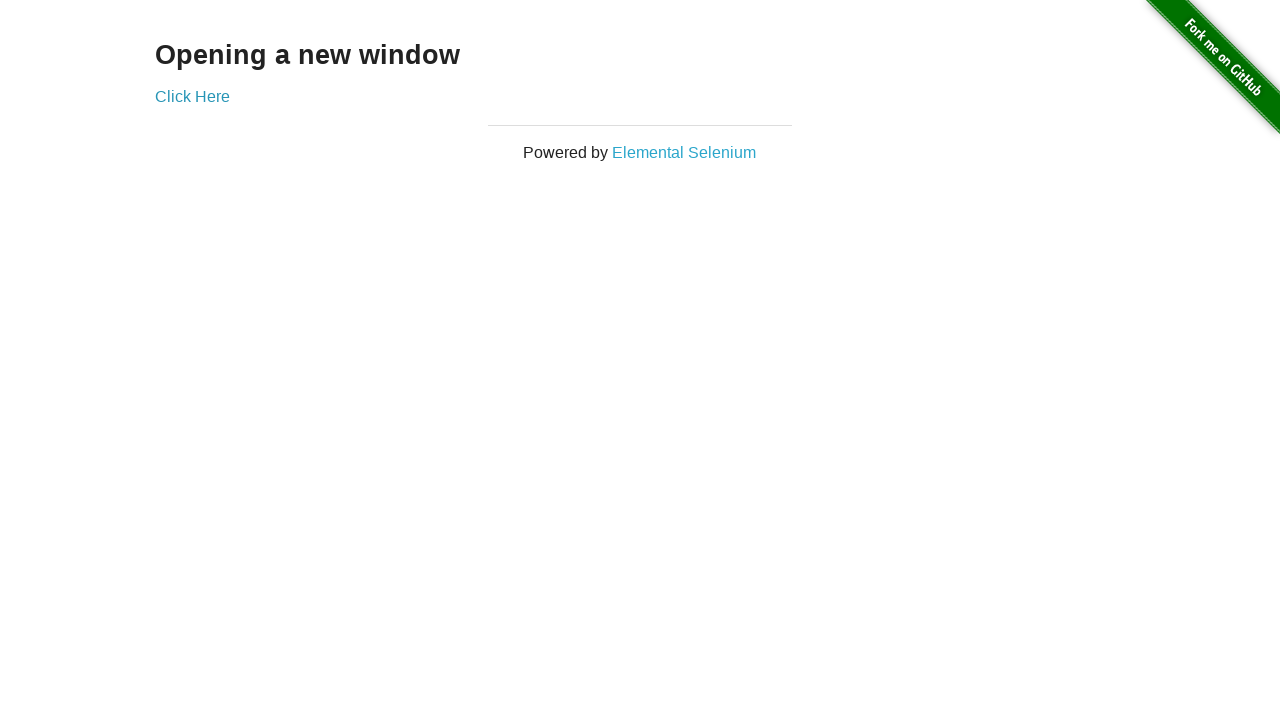

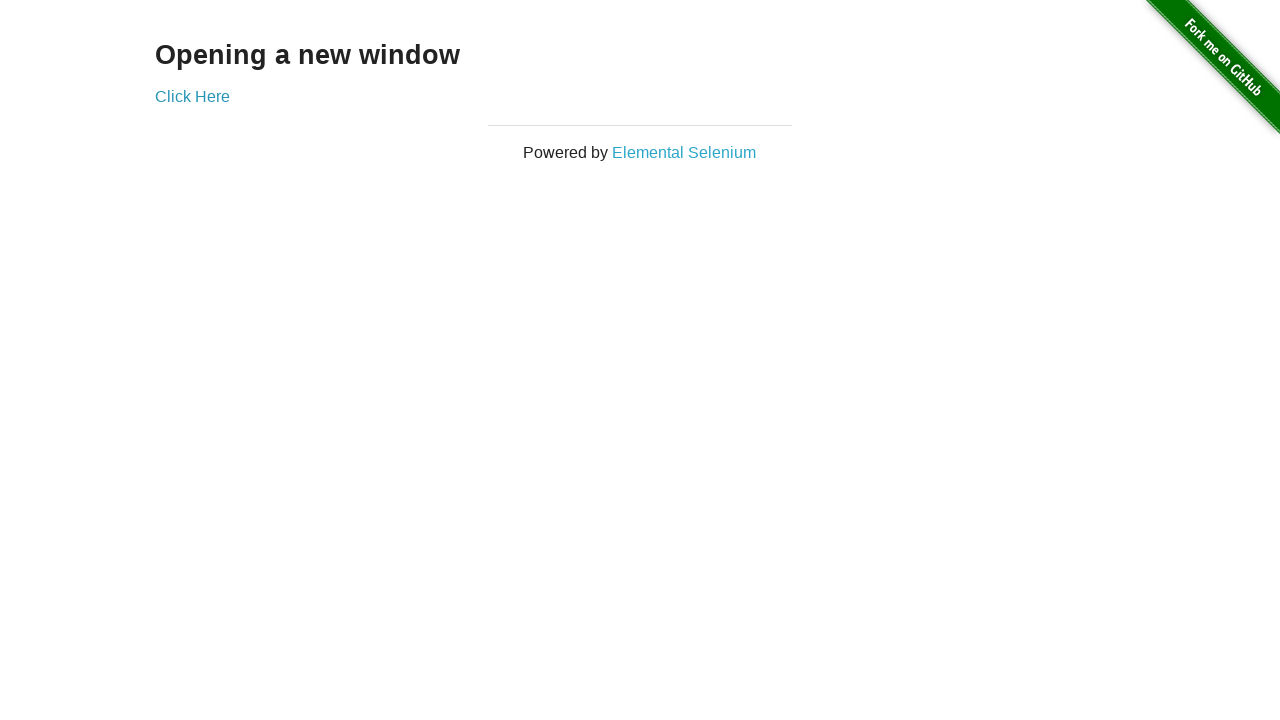